Tests input field functionality by entering text and clearing it

Starting URL: https://the-internet.herokuapp.com/inputs

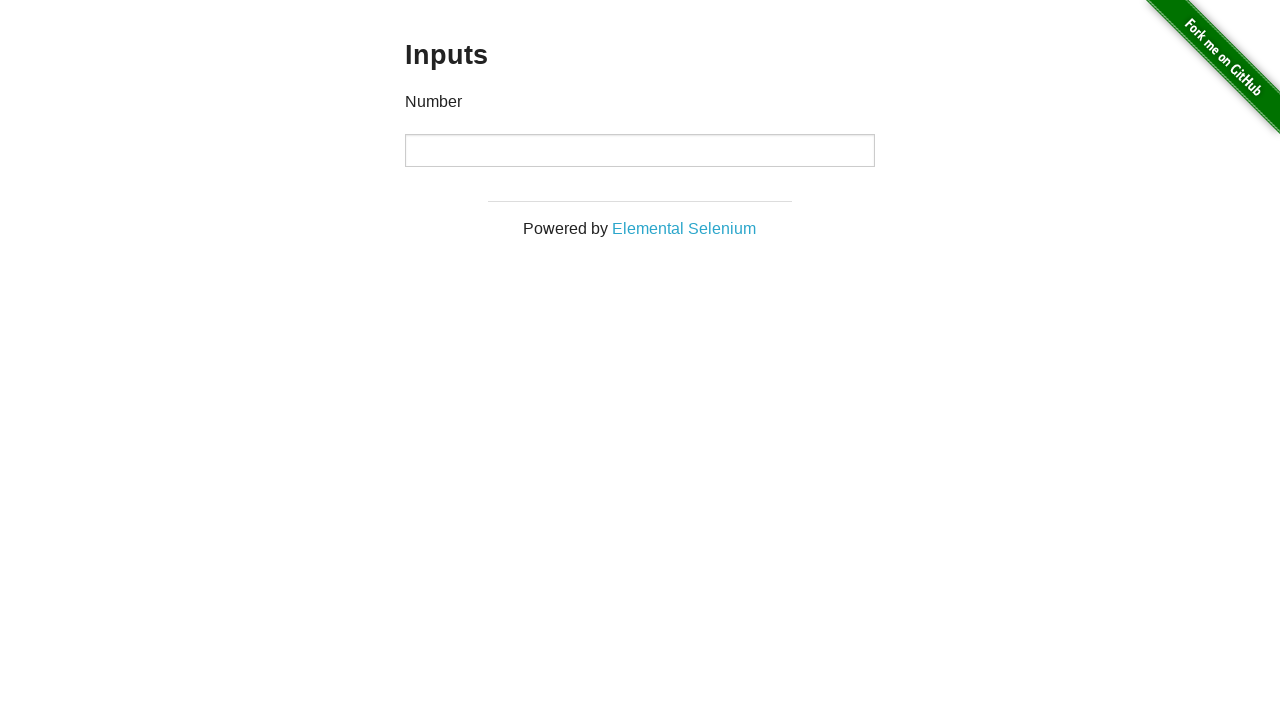

Entered '1' into the input field on xpath=/html/body/div[2]/div/div/div/div/input
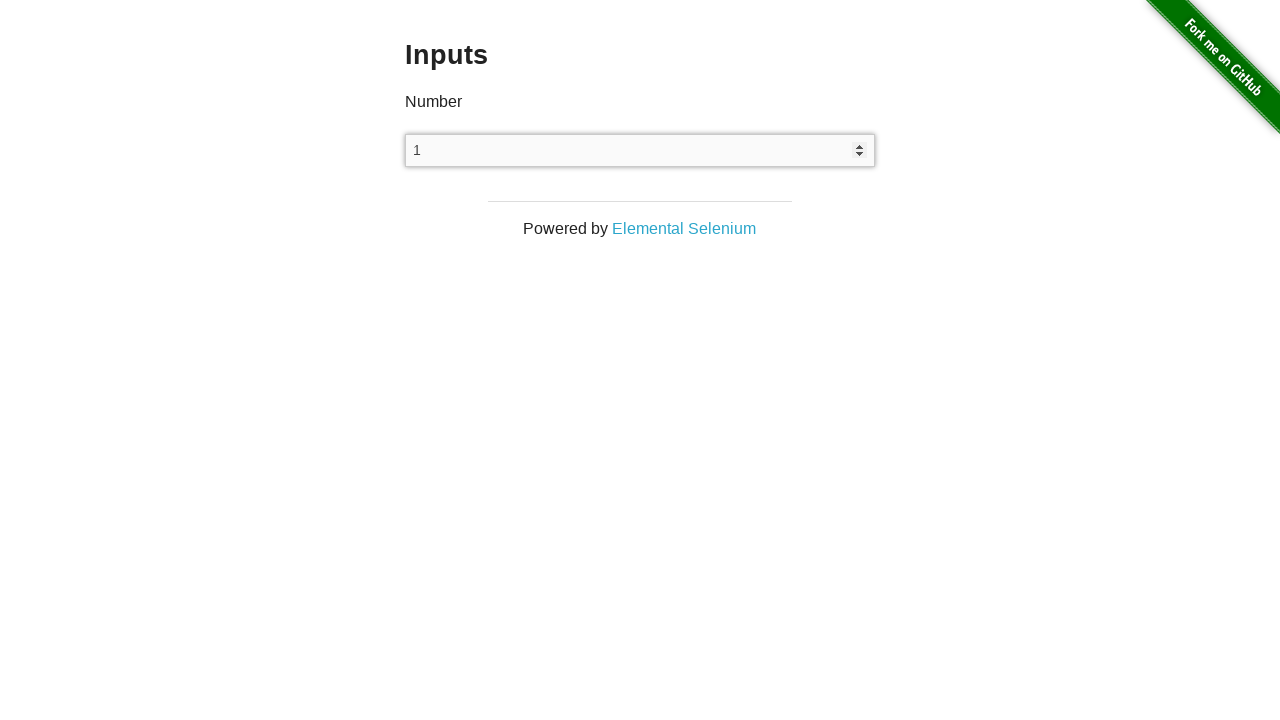

Cleared the input field on xpath=/html/body/div[2]/div/div/div/div/input
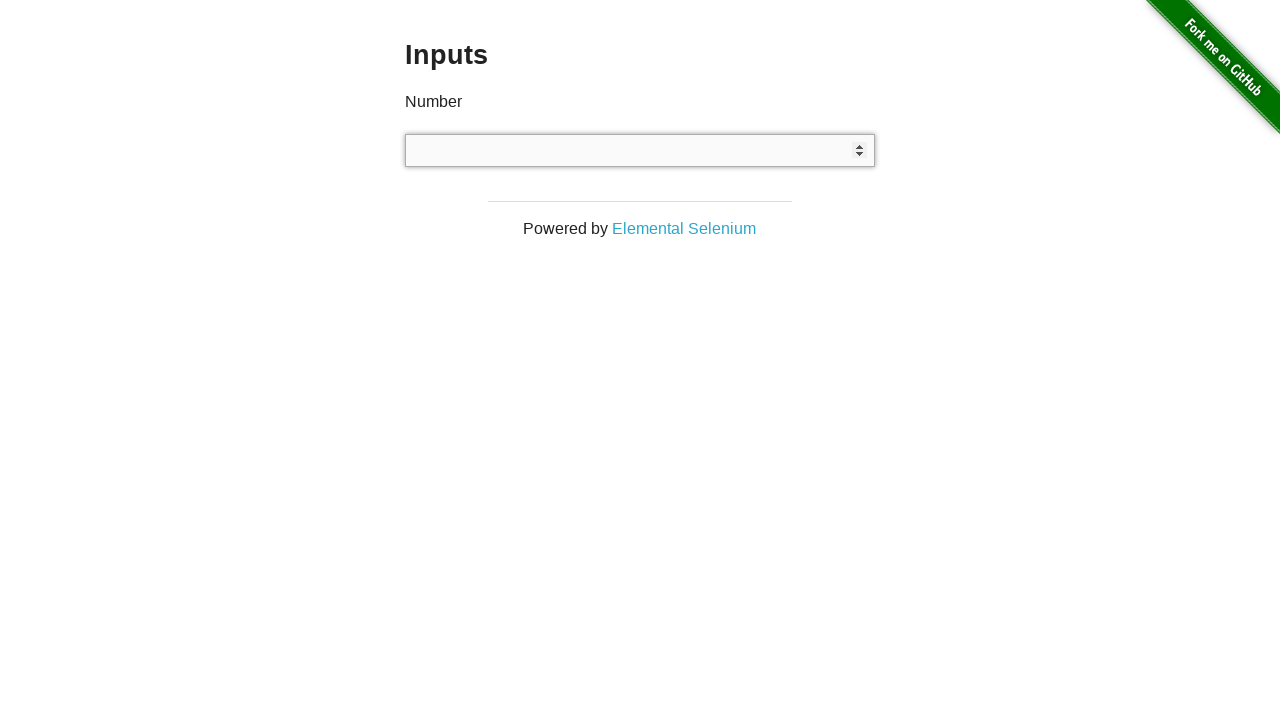

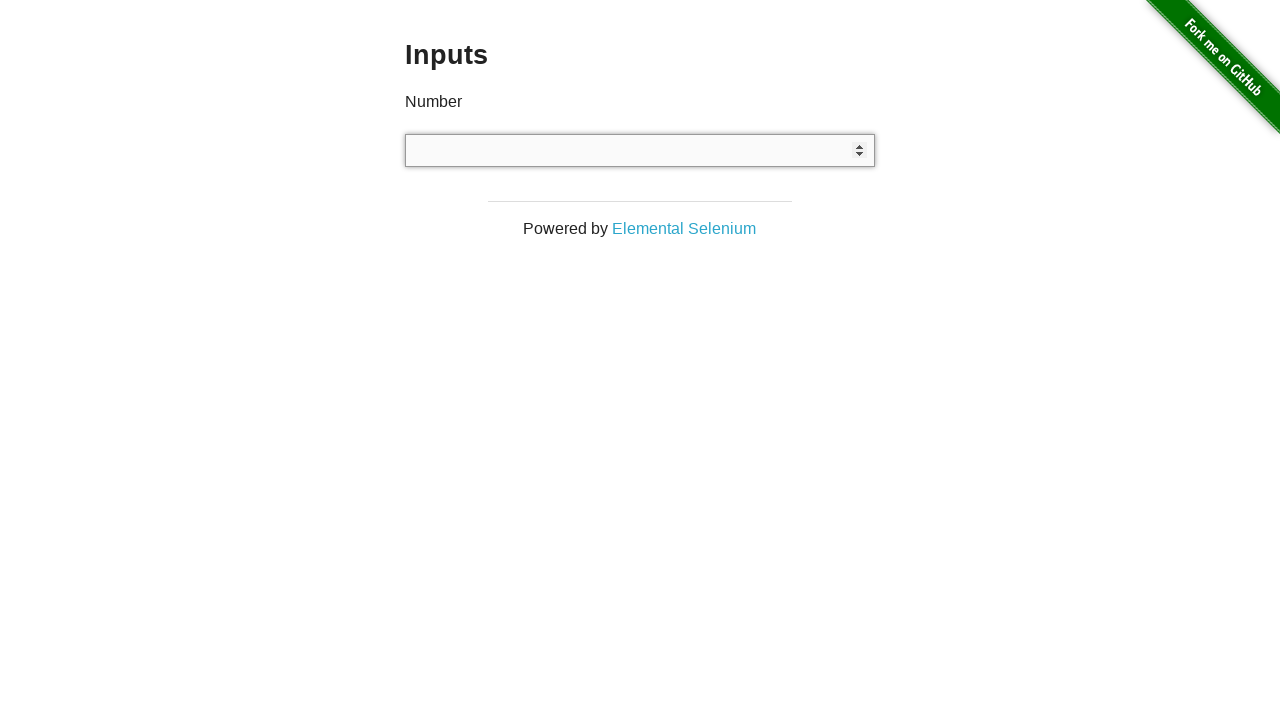